Opens YouTube and performs a search for "musica" using the search functionality.

Starting URL: https://www.youtube.com

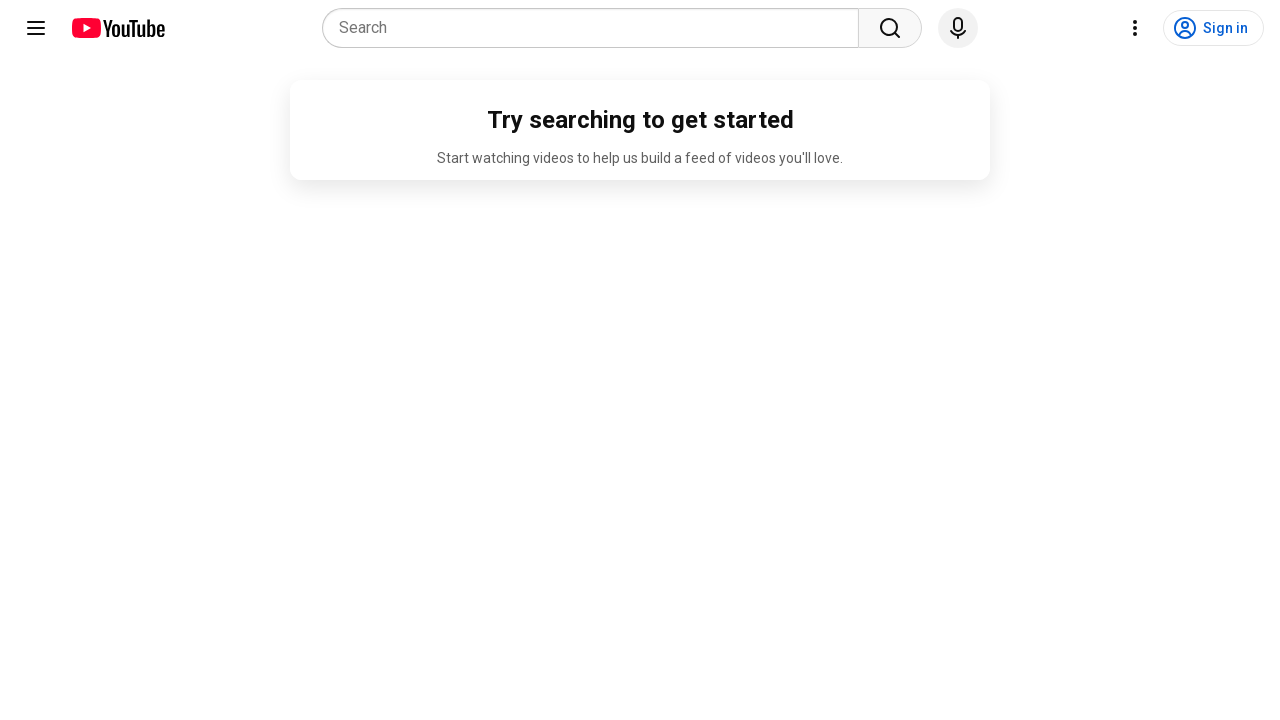

Navigated to YouTube homepage
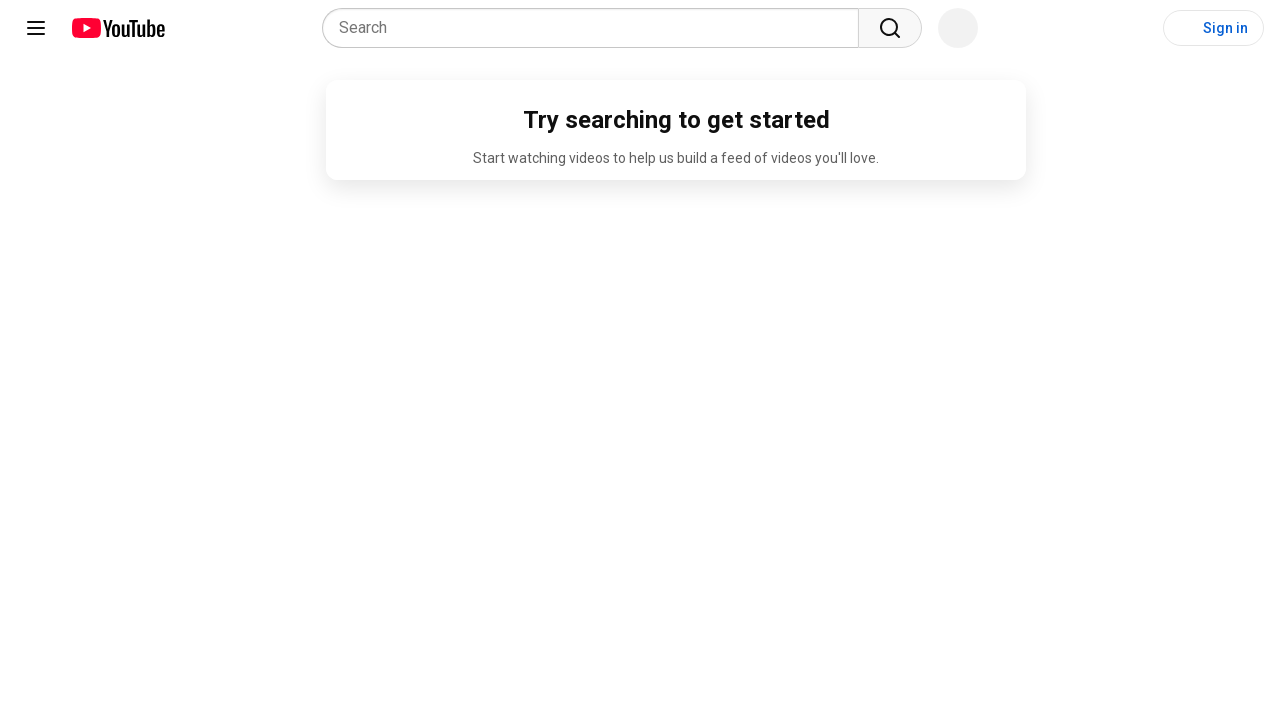

Filled search box with 'musica' on input[name='search_query']
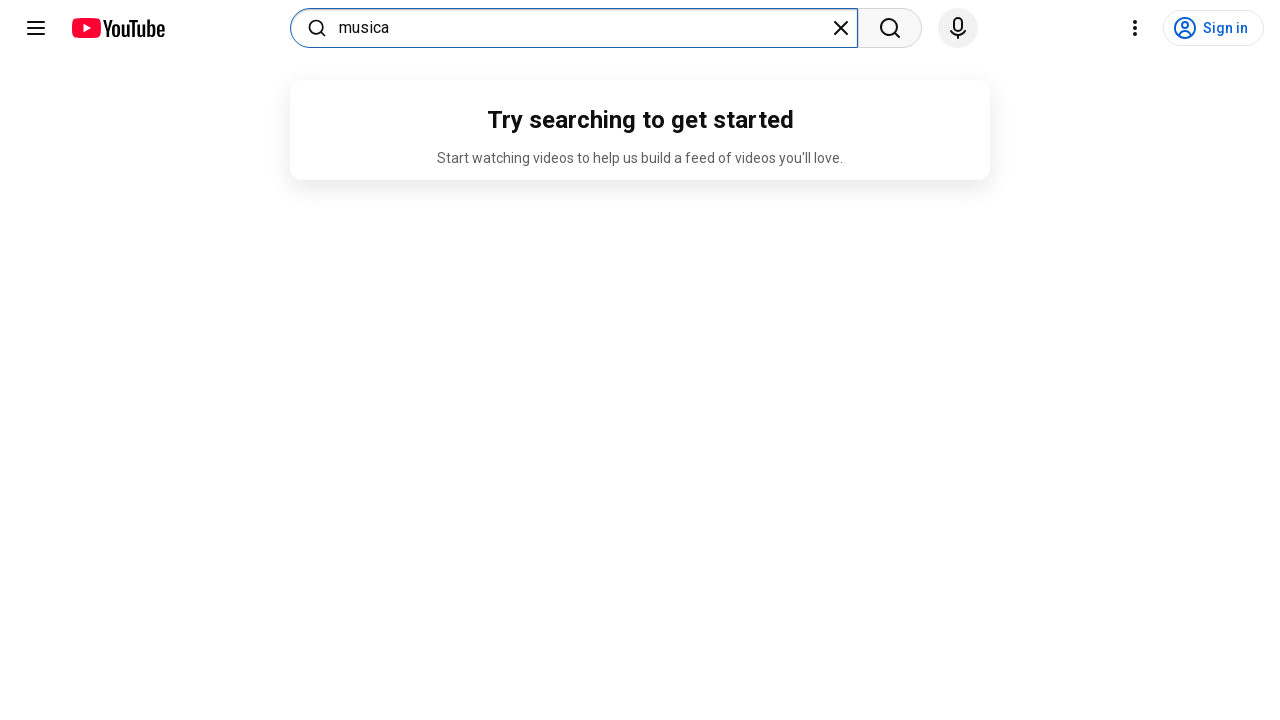

Pressed Enter to submit search for 'musica' on input[name='search_query']
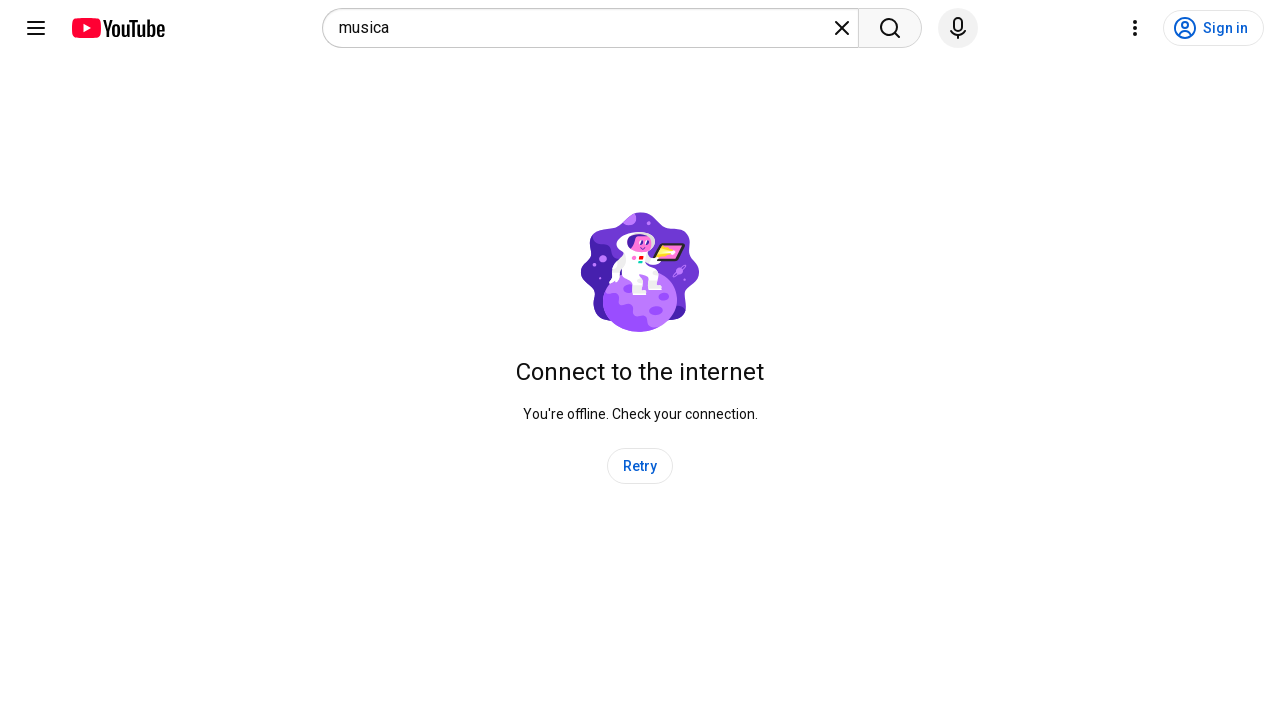

Search results page loaded completely
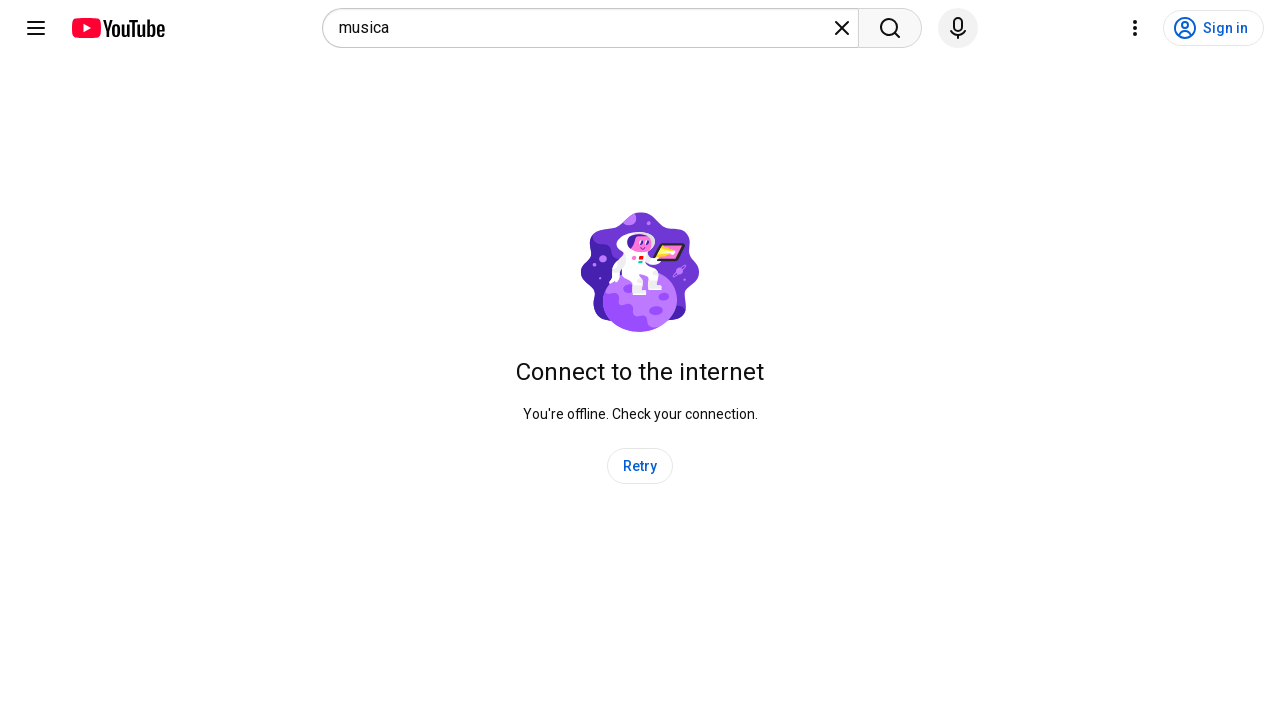

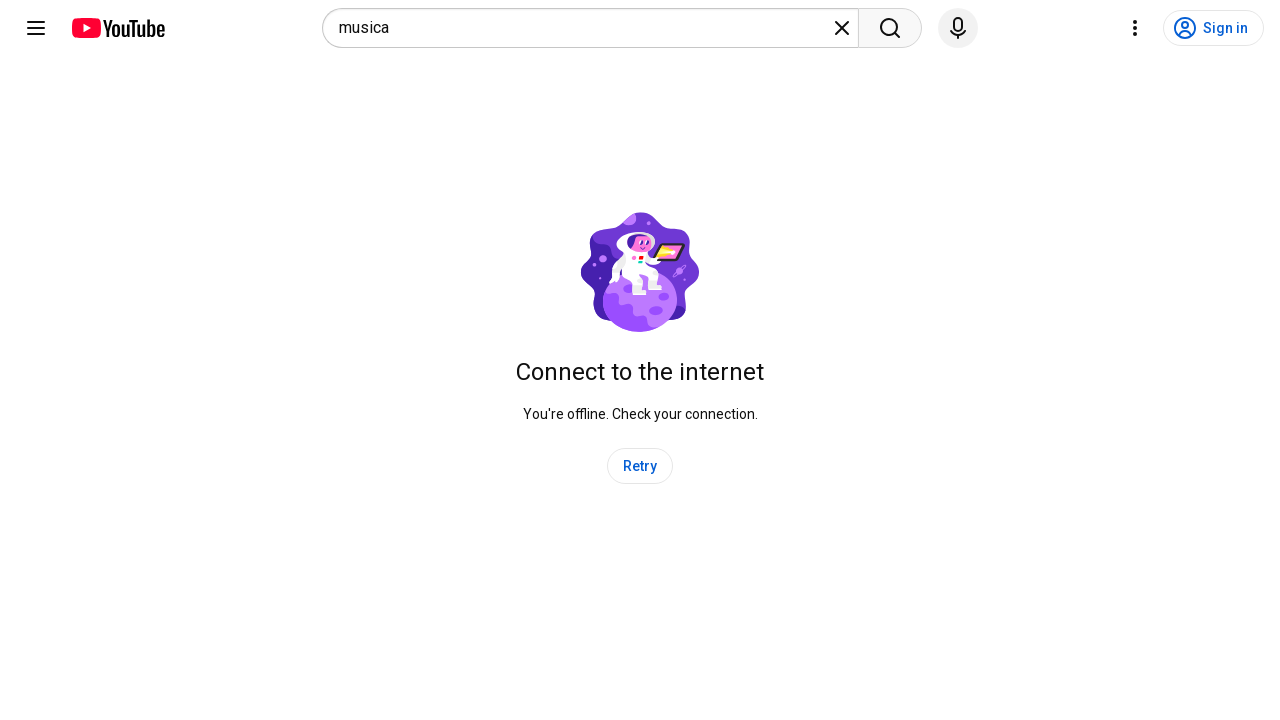